Tests browser window handling by opening new tabs and windows, switching between them, and verifying navigation

Starting URL: https://demoqa.com/browser-windows

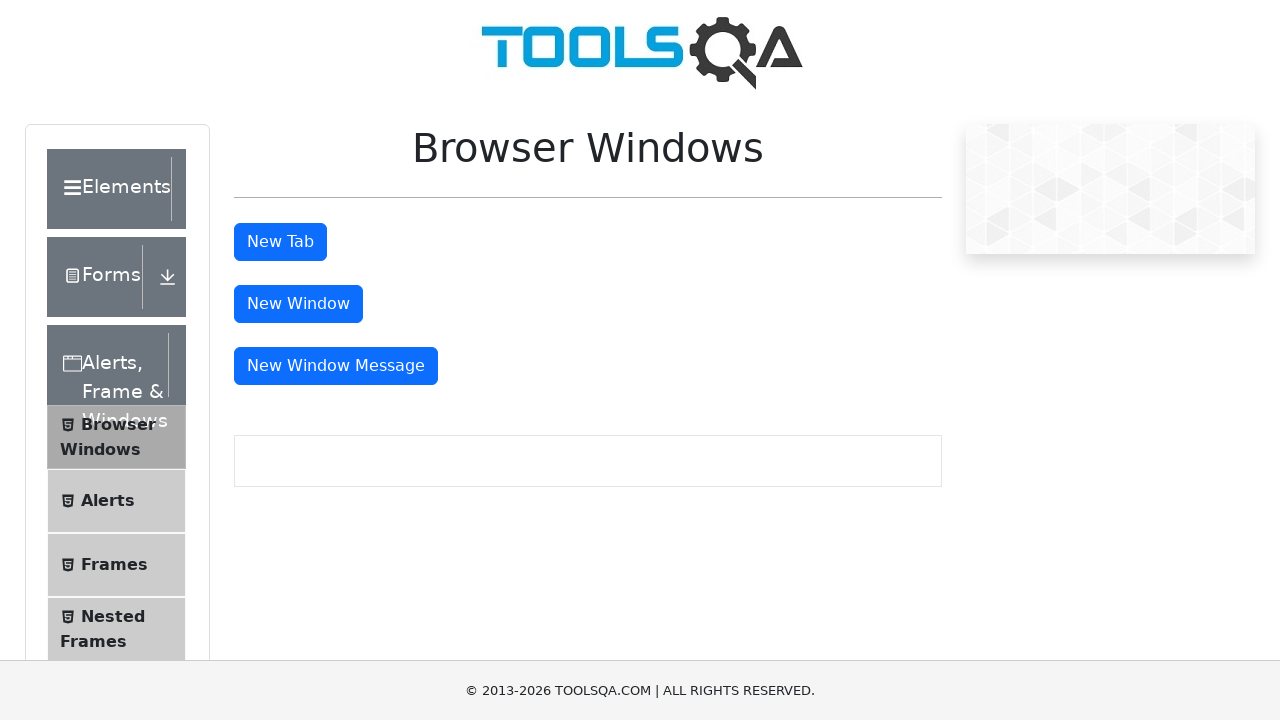

Clicked button to open new tab at (280, 242) on xpath=//button[@id='tabButton']
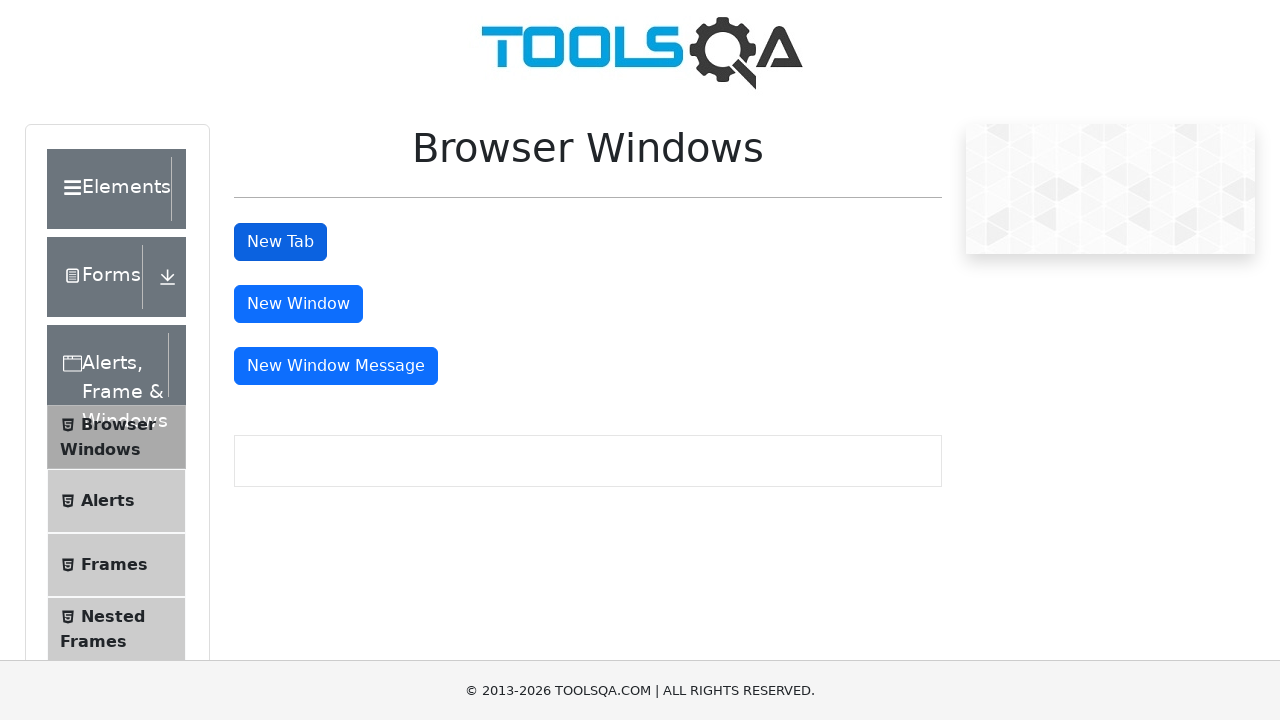

Retrieved all open pages/tabs from context
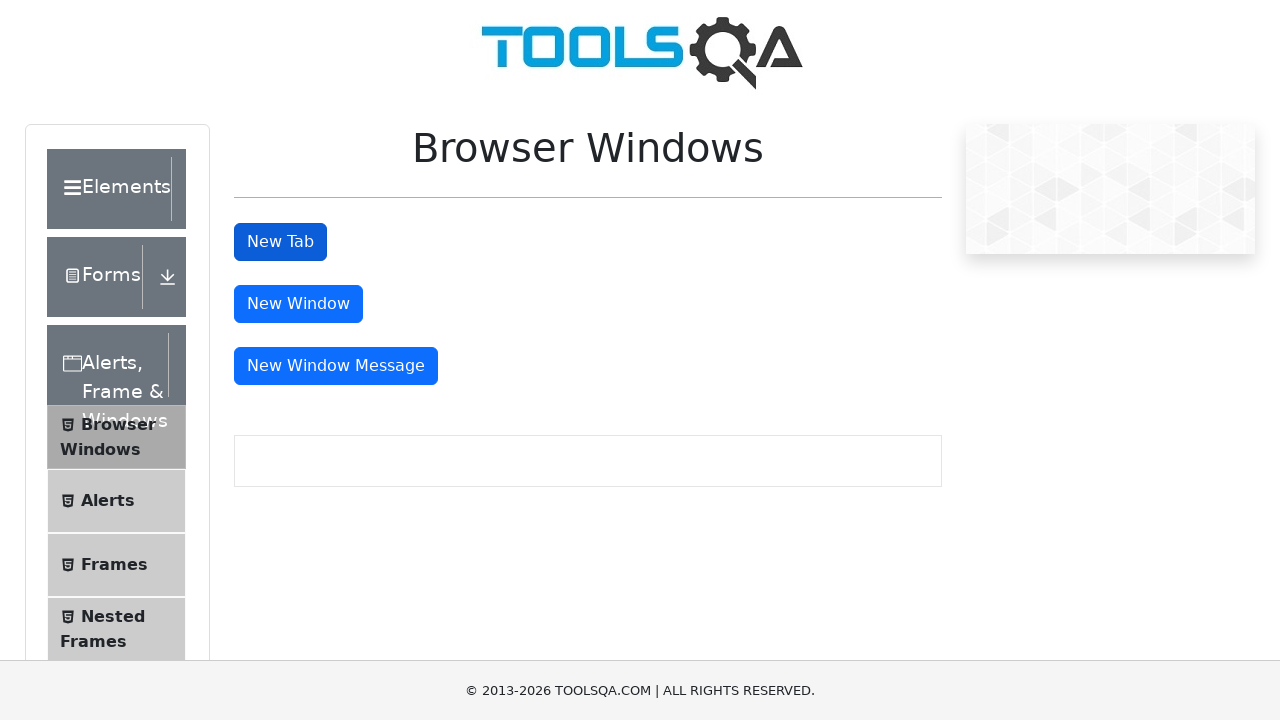

Switched to new tab and retrieved its URL
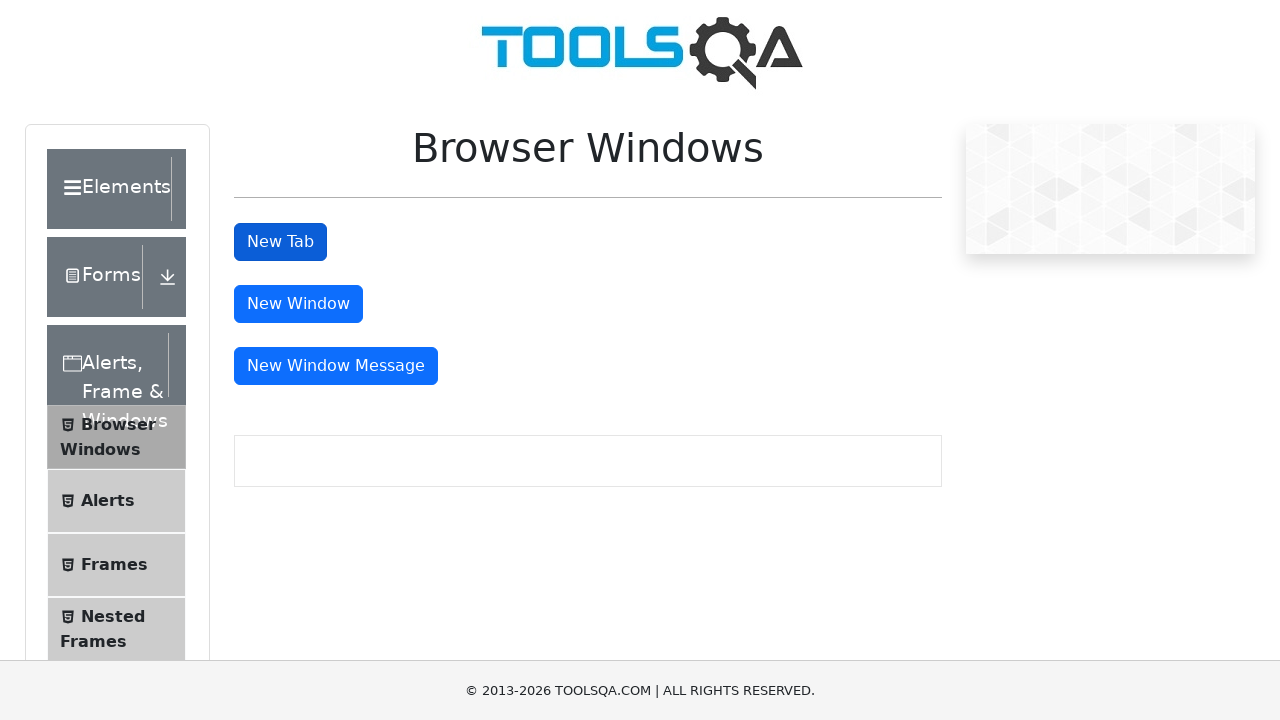

Switched back to original tab and retrieved its title
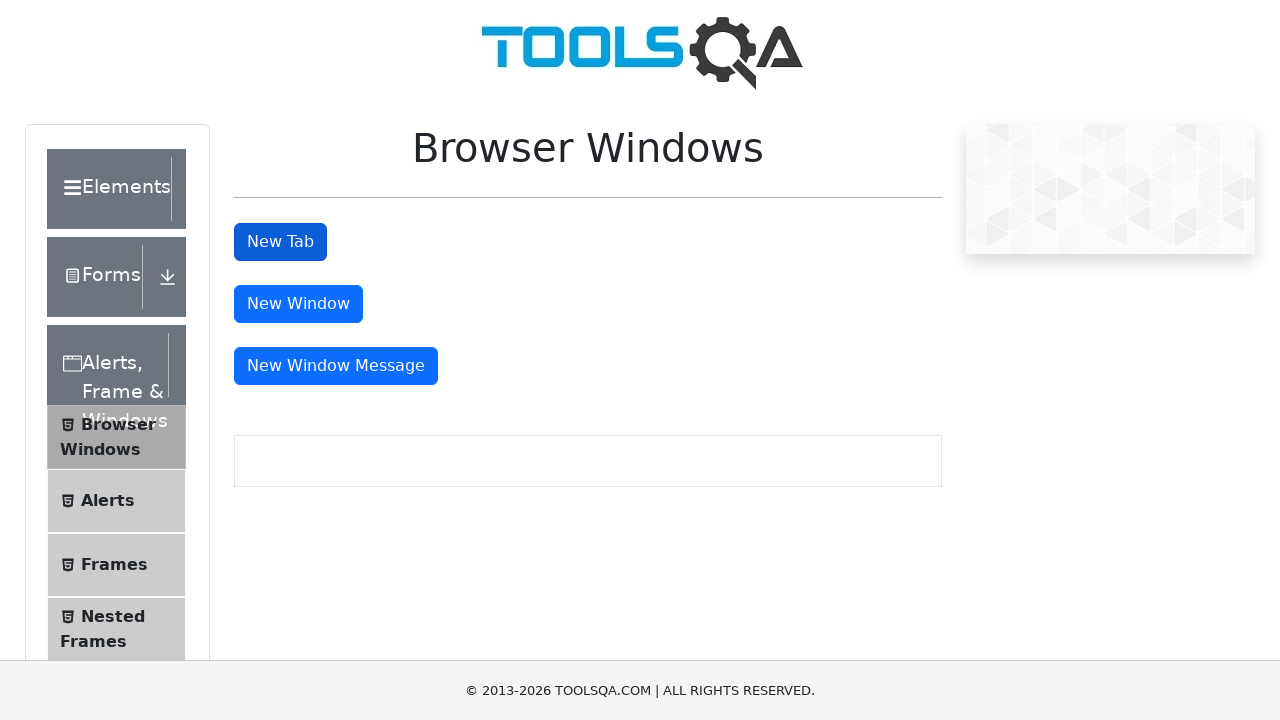

Closed the new tab
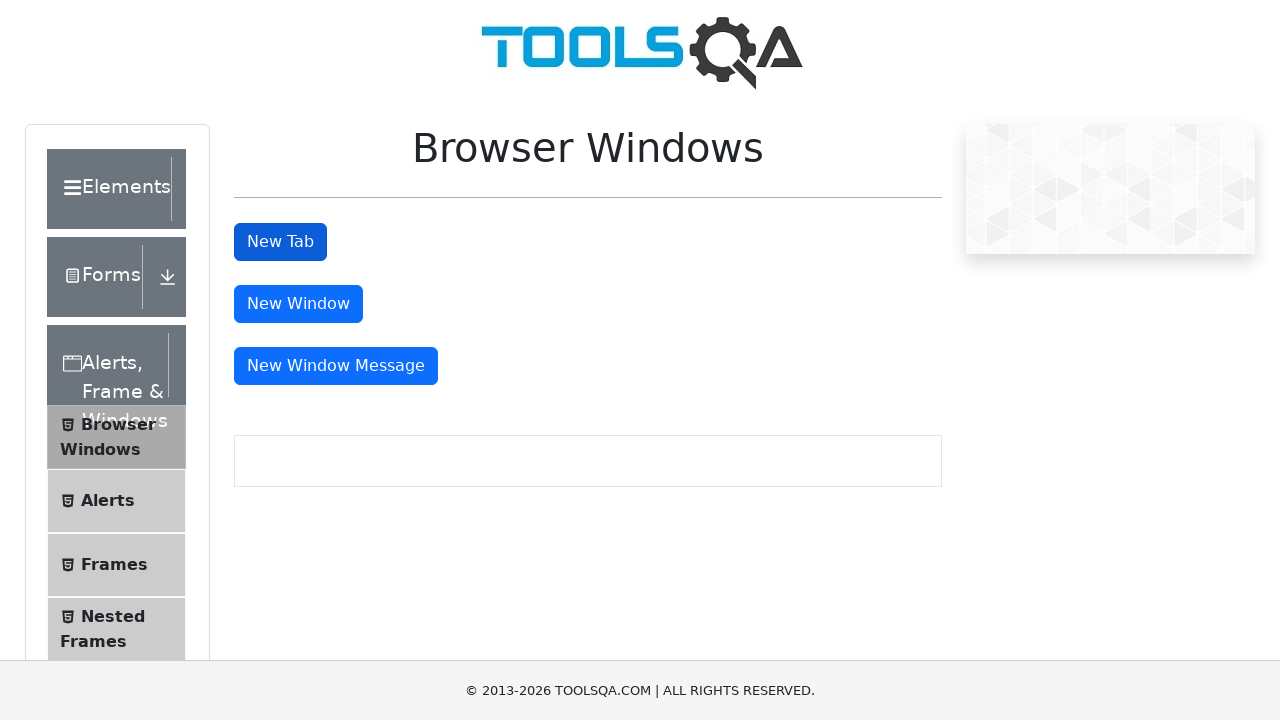

Clicked button to open new window from original tab at (298, 304) on xpath=//button[@id='windowButton']
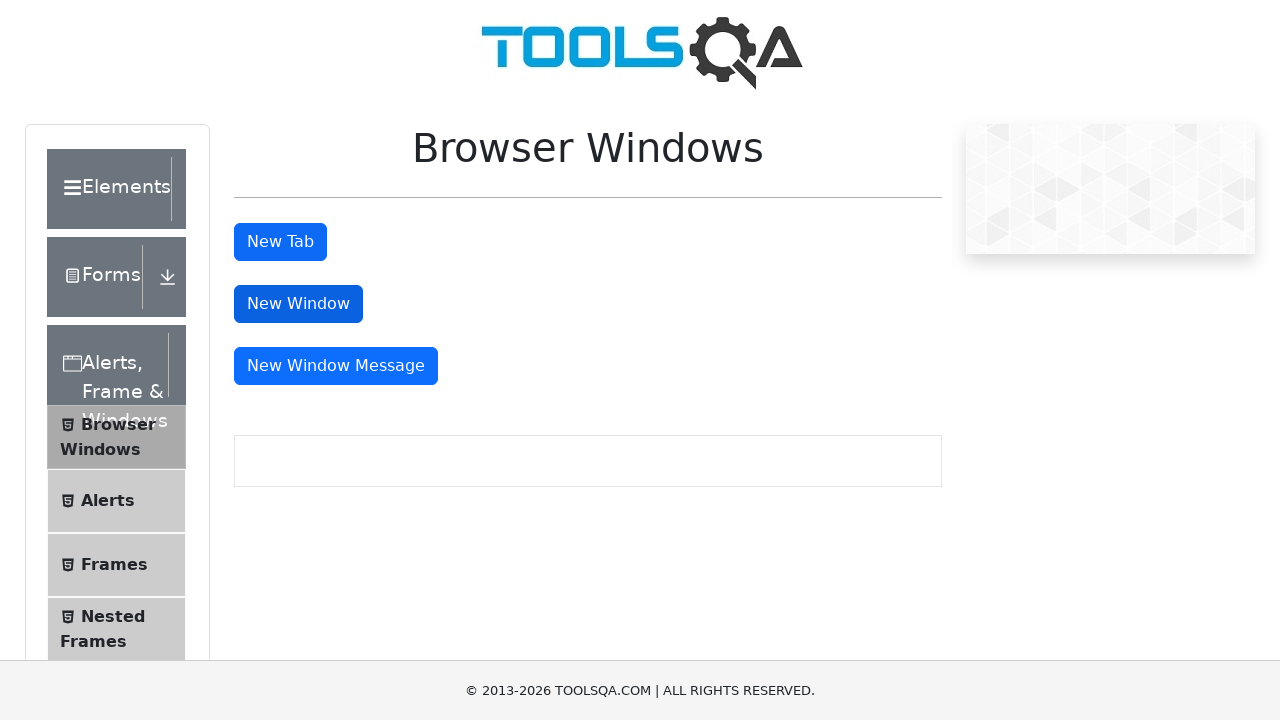

Retrieved updated list of pages and accessed new window title
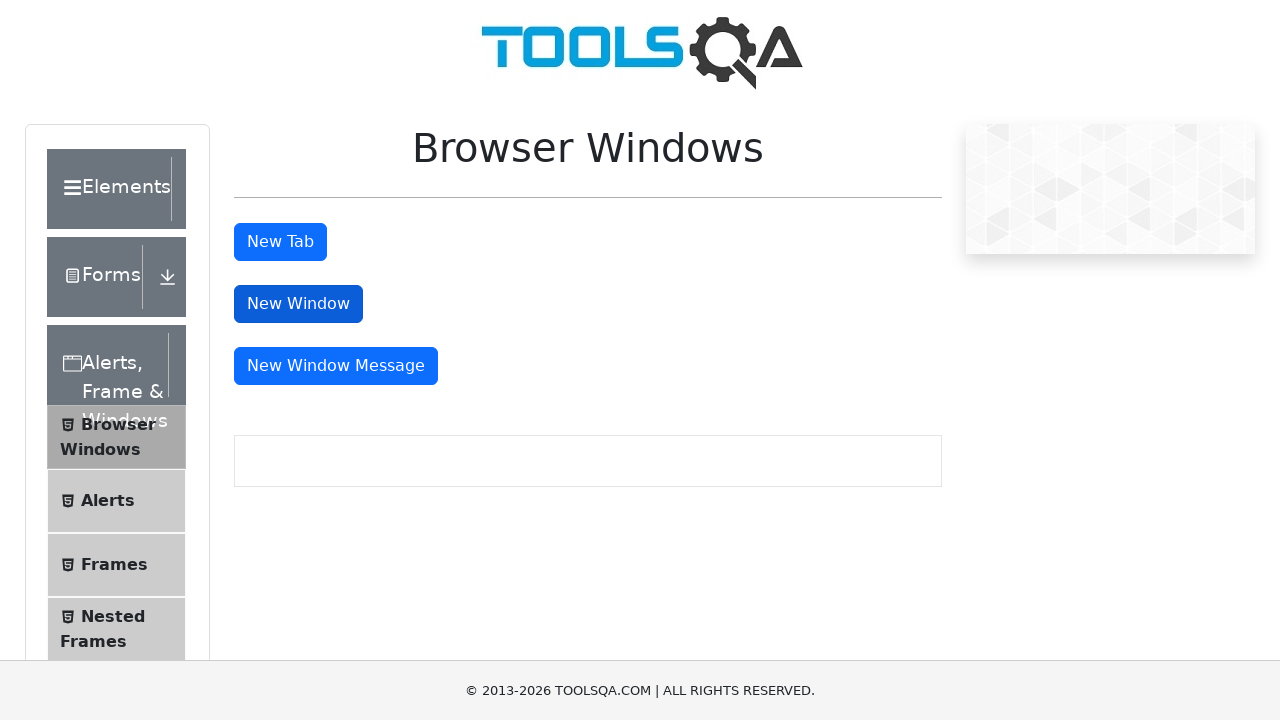

Closed the new window
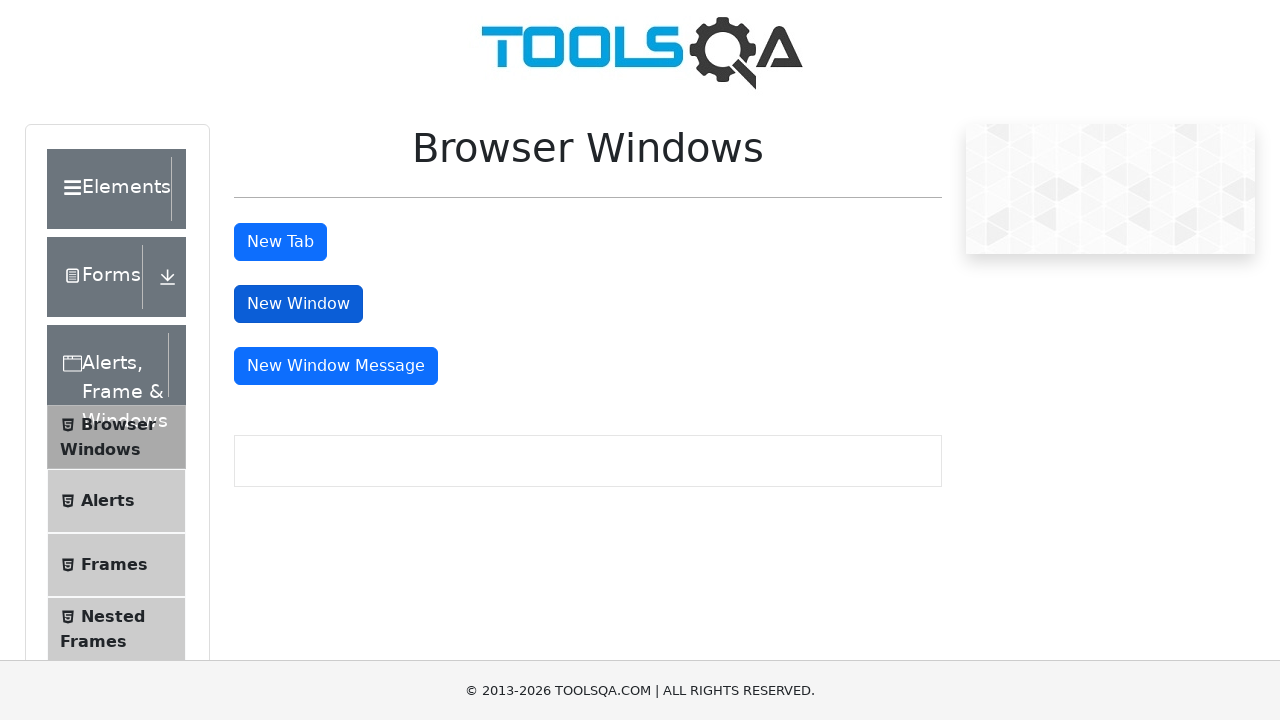

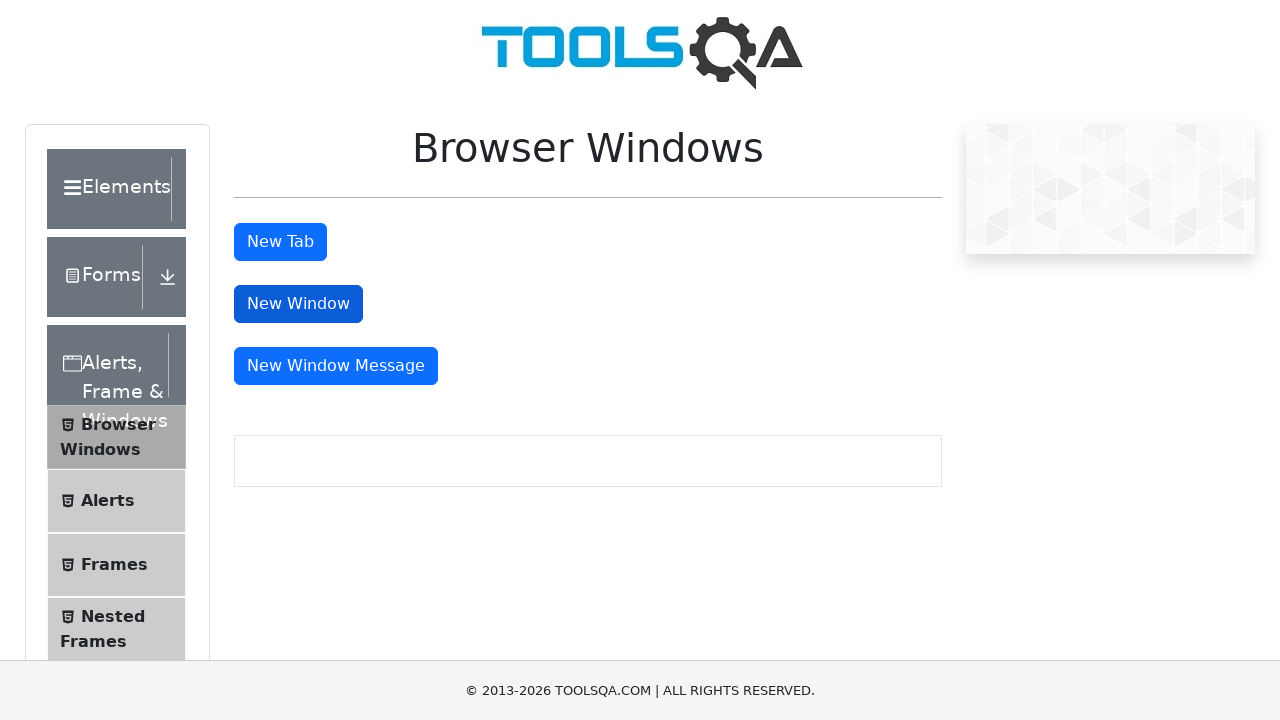